Tests JavaScript alert by clicking a button that triggers an alert and accepting it

Starting URL: https://demoqa.com/alerts

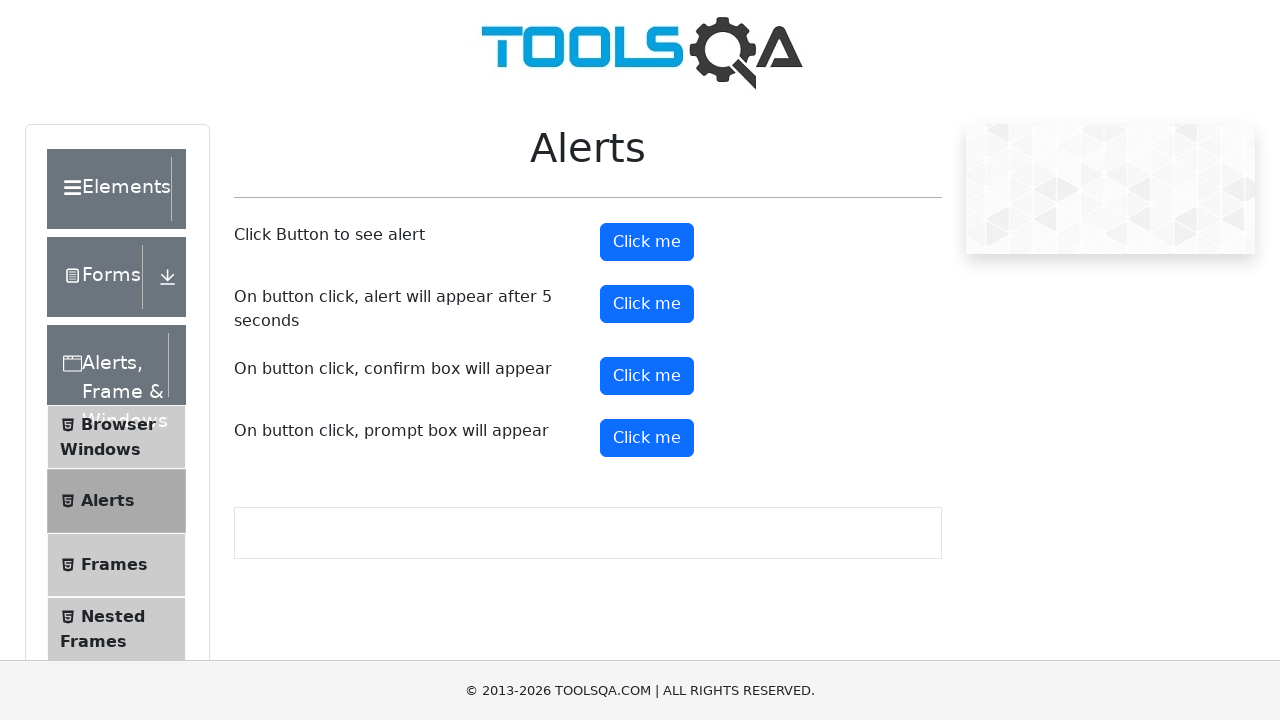

Set up dialog handler to accept alerts
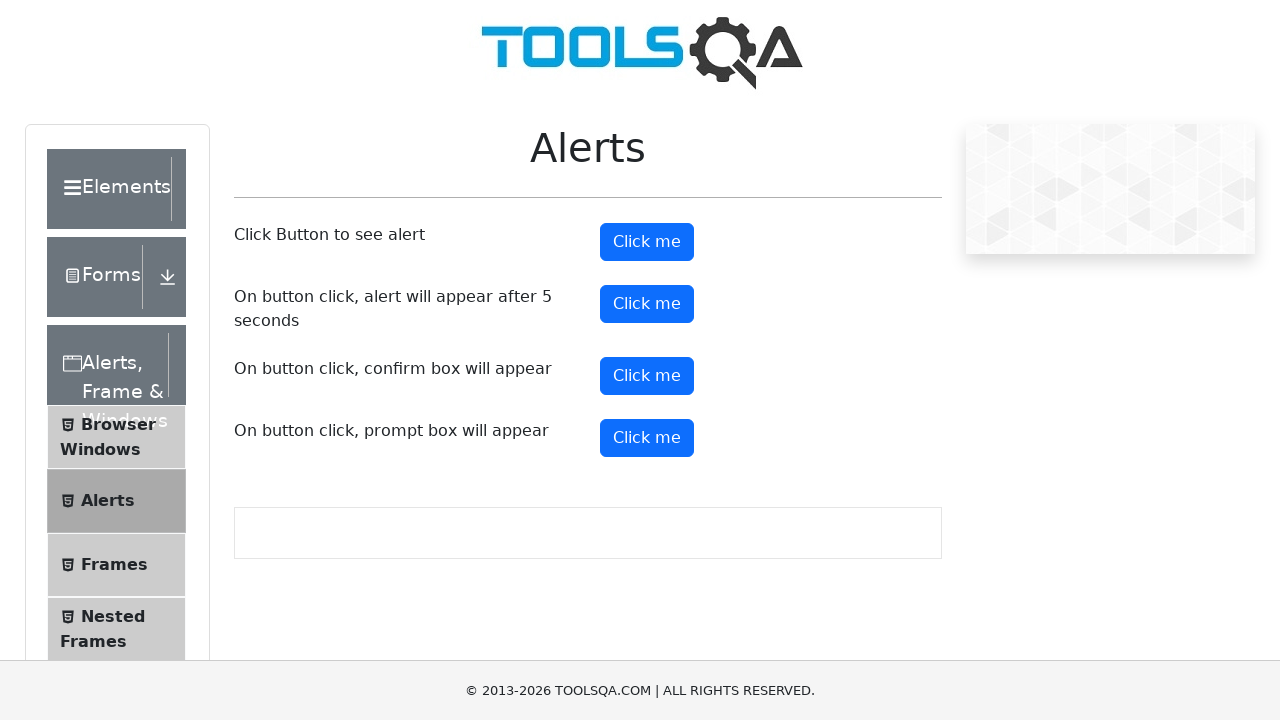

Alert button selector found
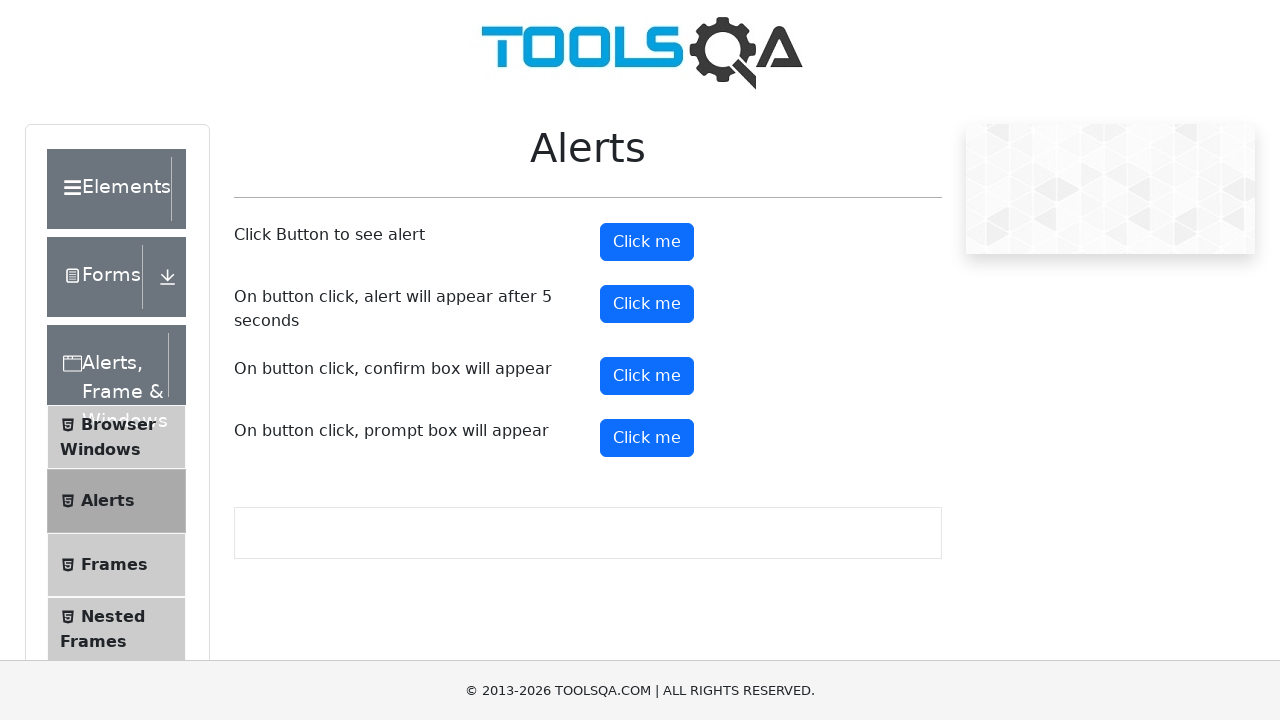

Clicked alert button to trigger JavaScript alert at (647, 242) on #alertButton
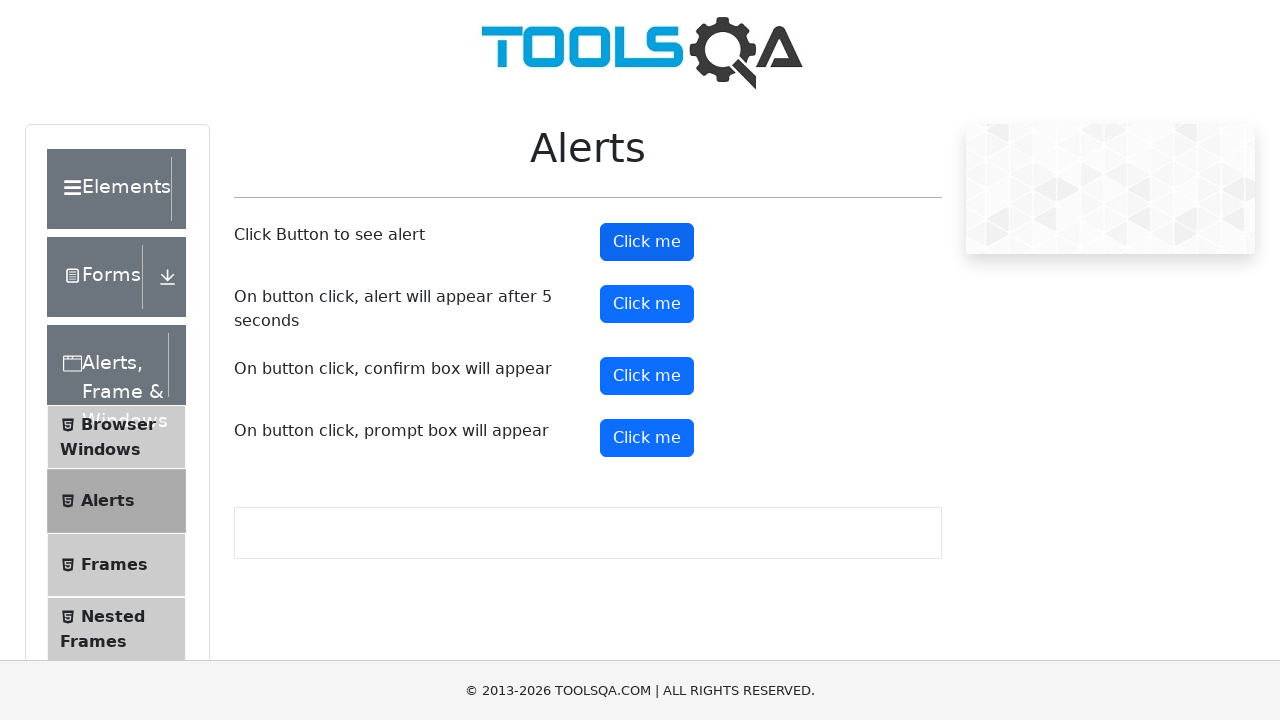

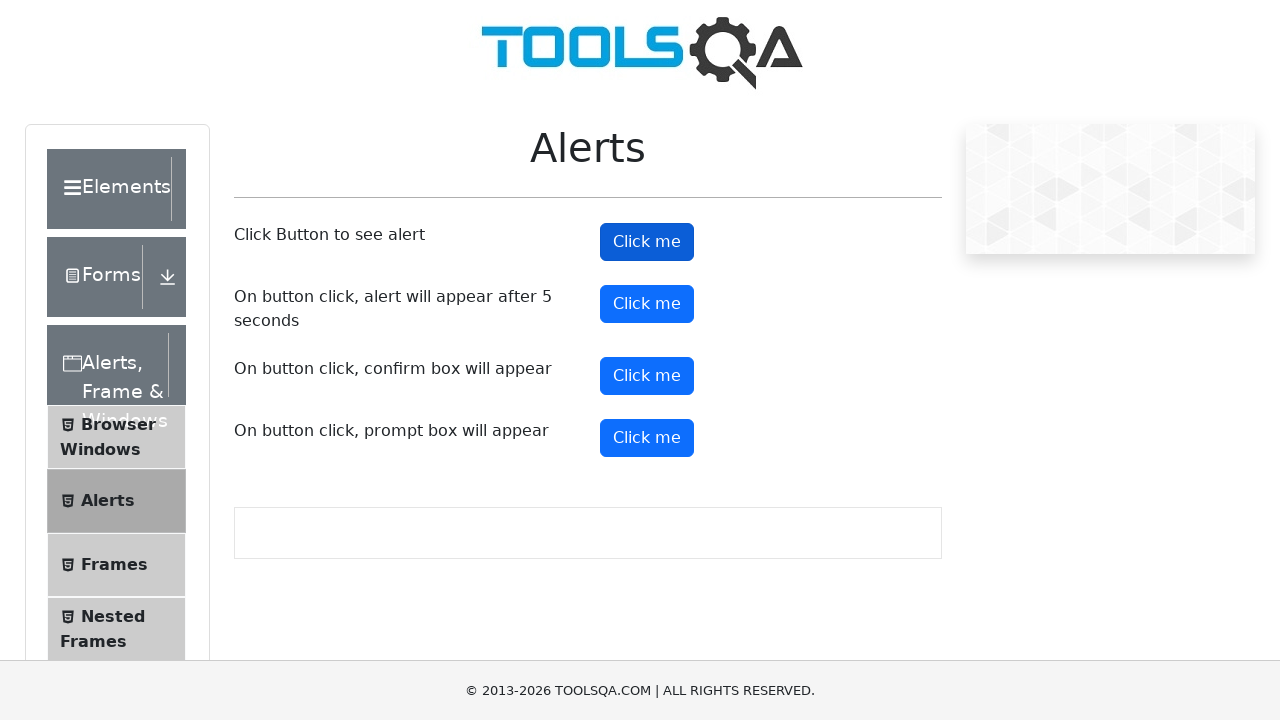